Tests the Angular Busy demo page by clicking the Demo button and verifying that a wait/loading indicator appears on the page.

Starting URL: http://cgross.github.io/angular-busy/demo/

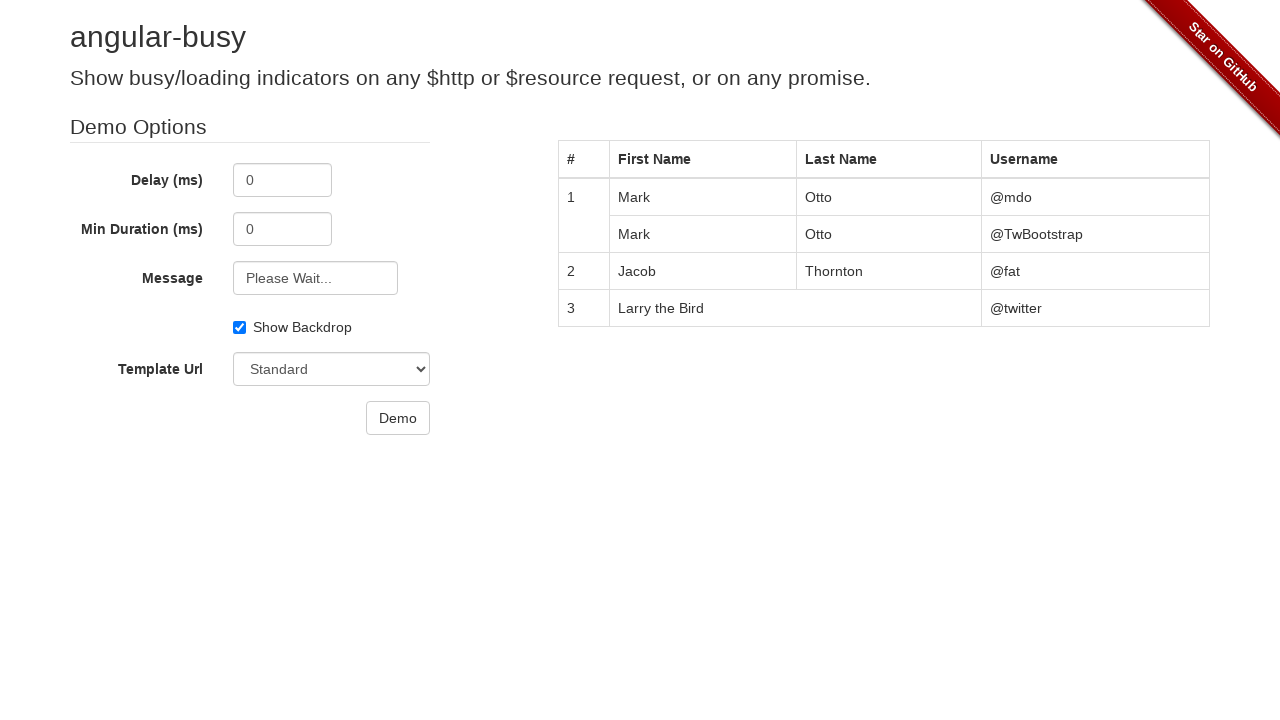

Navigated to Angular Busy demo page
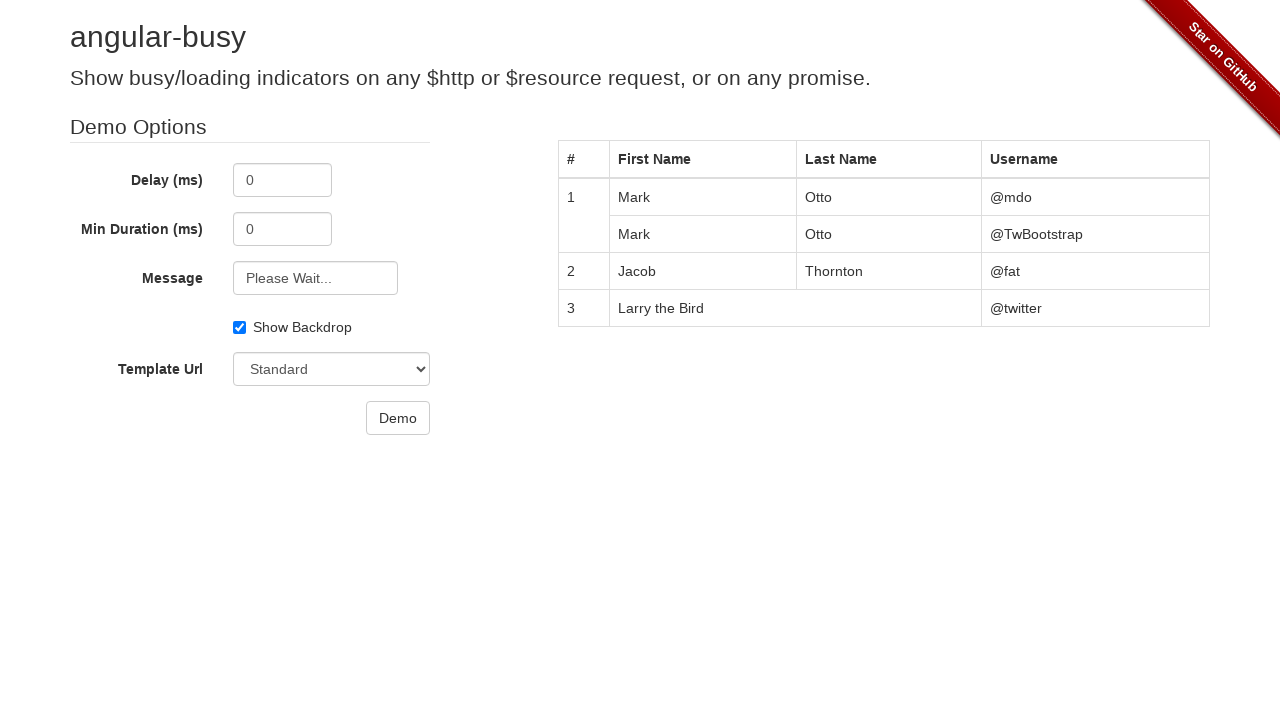

Clicked the Demo button at (398, 418) on xpath=/html/body/div/div[2]/div[2]/div[1]/form/div[6]/button
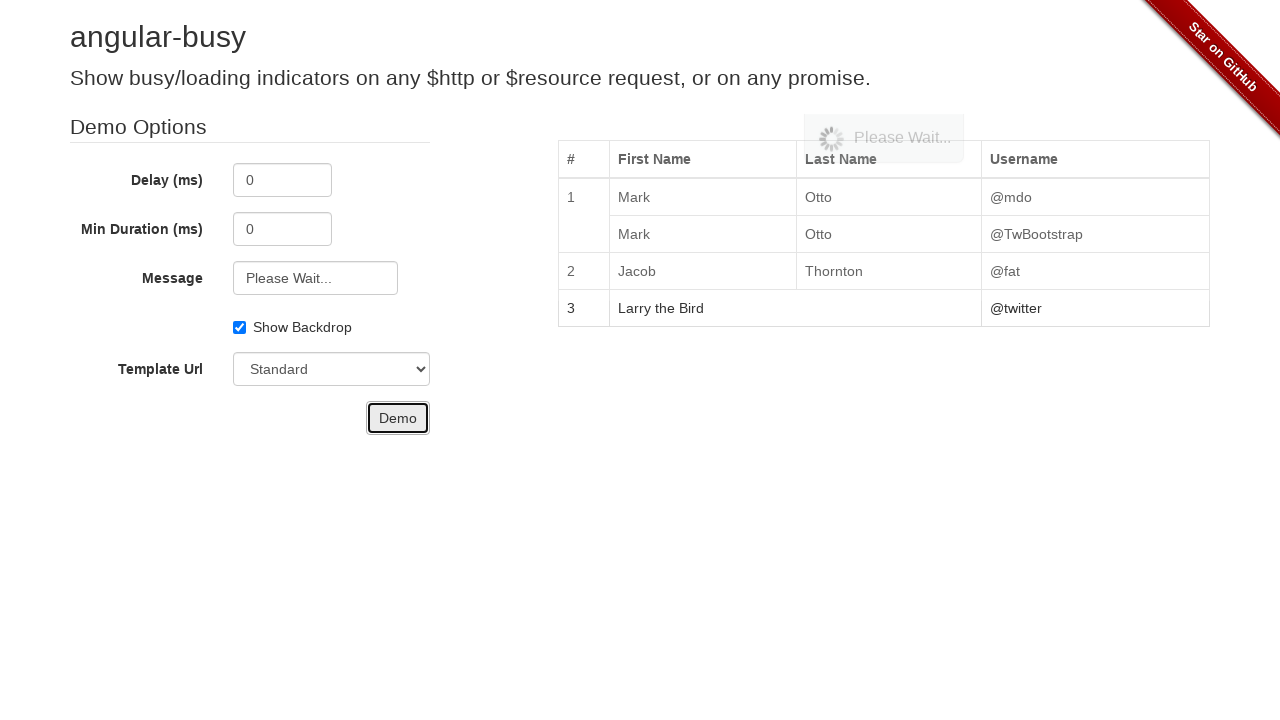

Wait/loading indicator appeared on the page
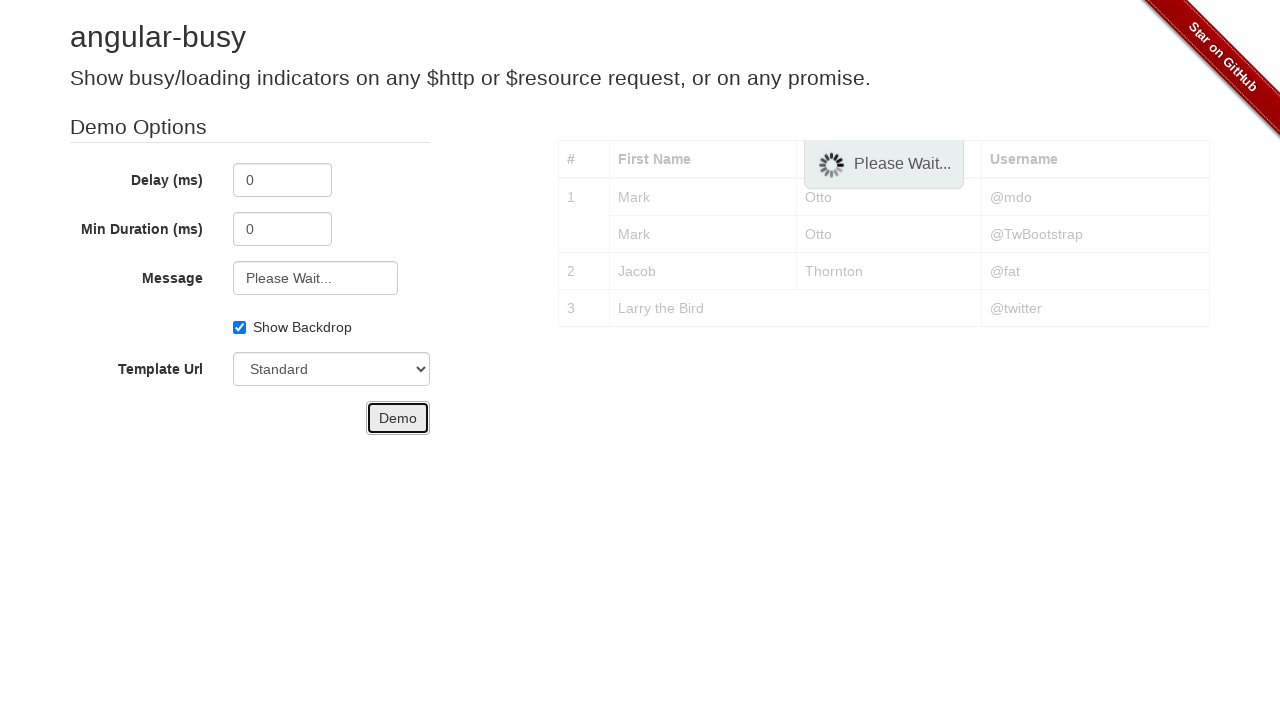

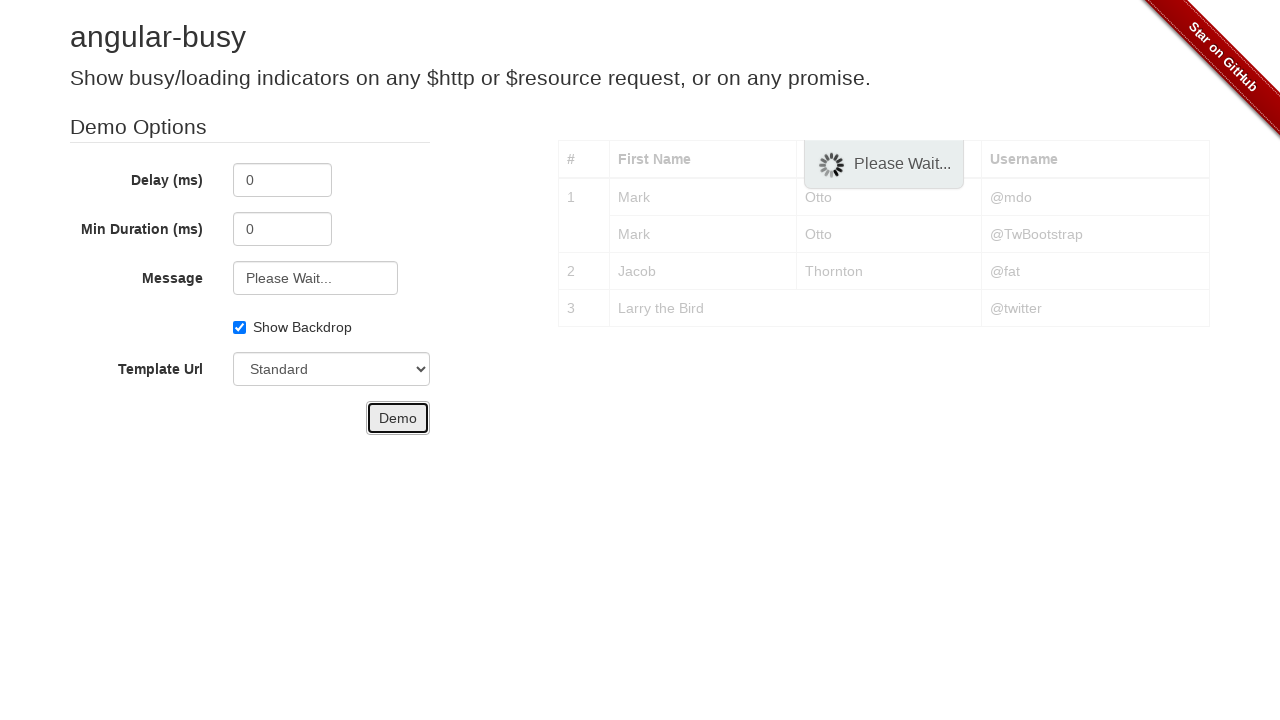